Opens the Sushiwok restaurant menu page for rolls in Voronezh and verifies it loads

Starting URL: https://sushiwok.ru/voronezh/menu/rolly/

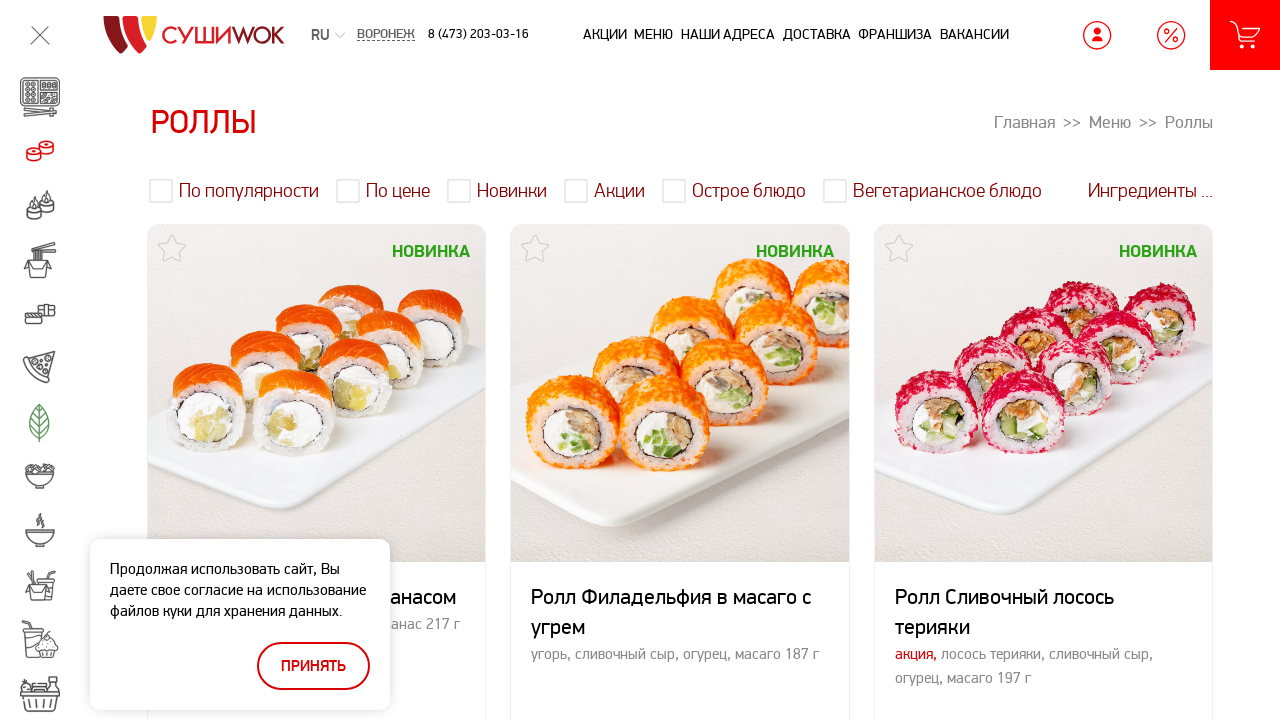

Waited for DOM content to load on Sushiwok Voronezh rolls menu page
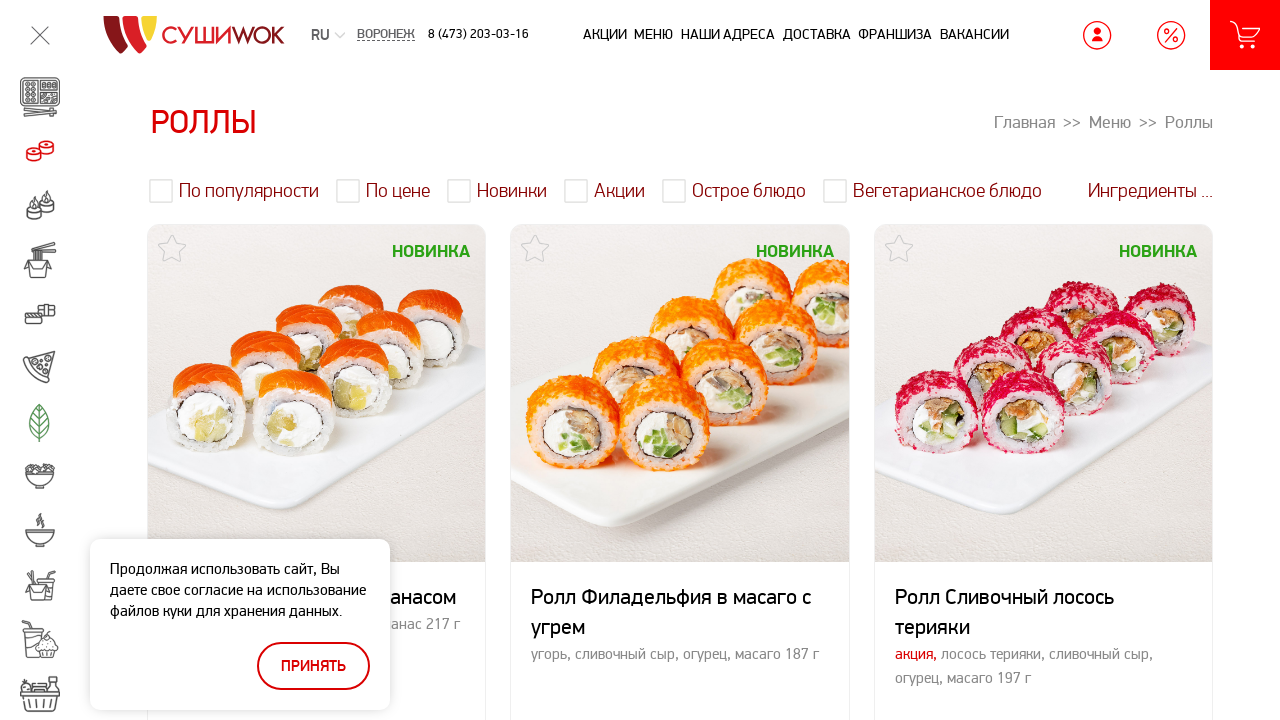

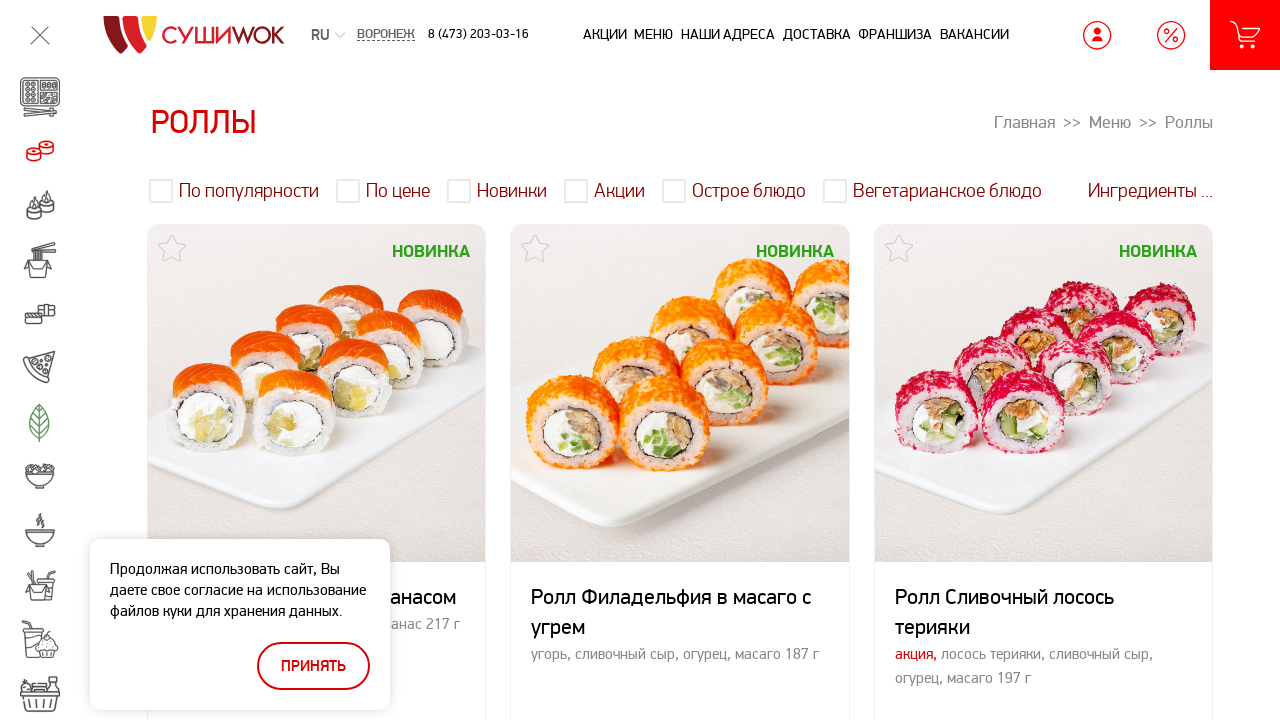